Tests checkbox functionality by verifying initial checkbox states, clicking to toggle them, and ensuring both checkboxes end up selected

Starting URL: https://the-internet.herokuapp.com/checkboxes

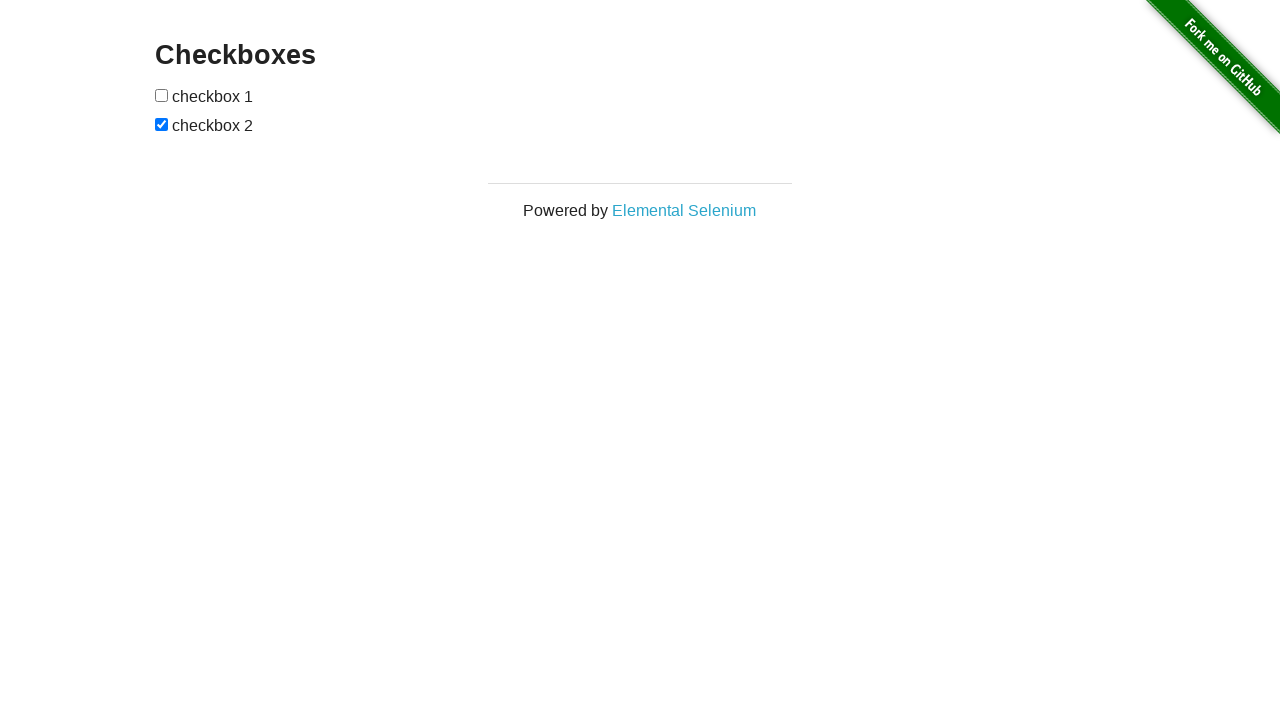

Located first checkbox element
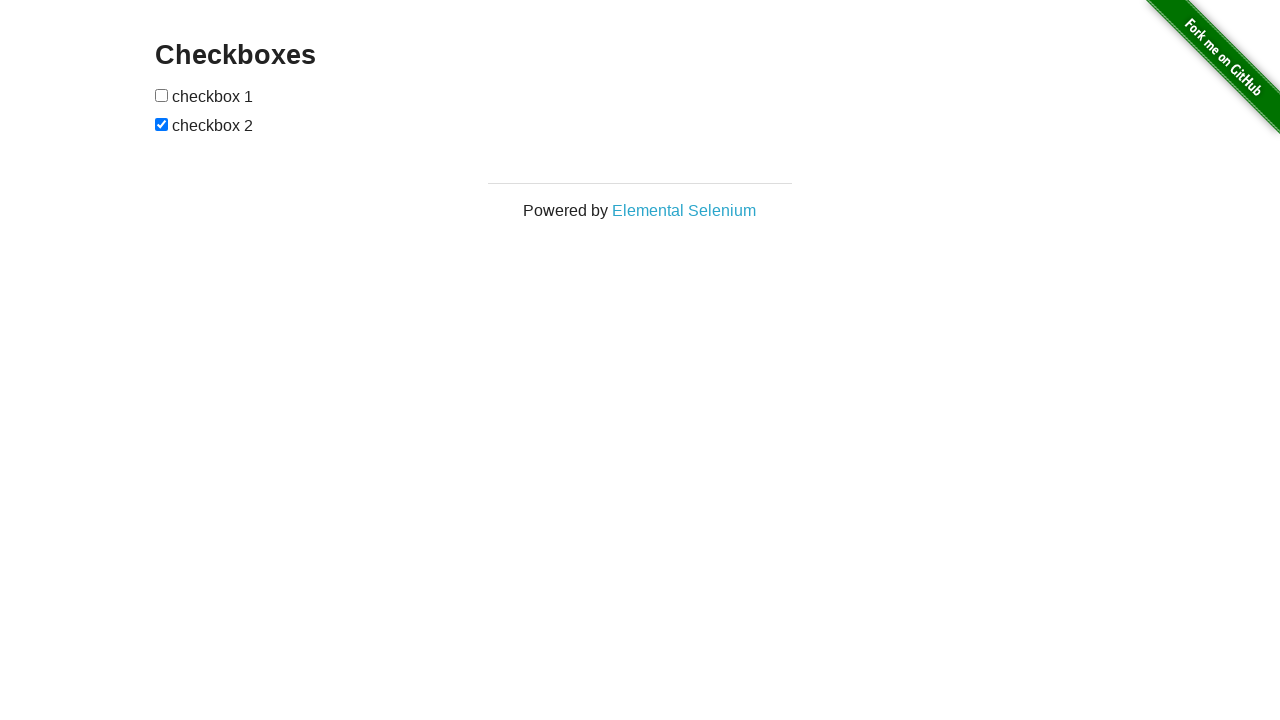

Verified first checkbox is not checked initially
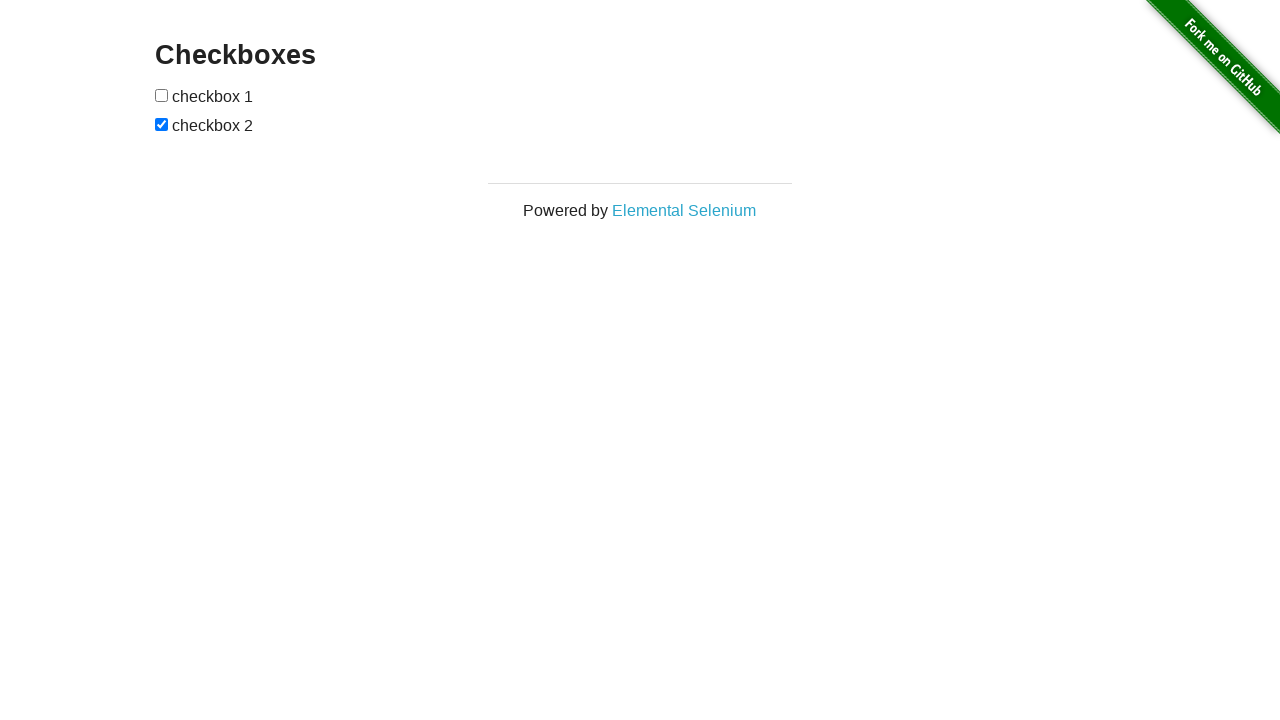

Located second checkbox element
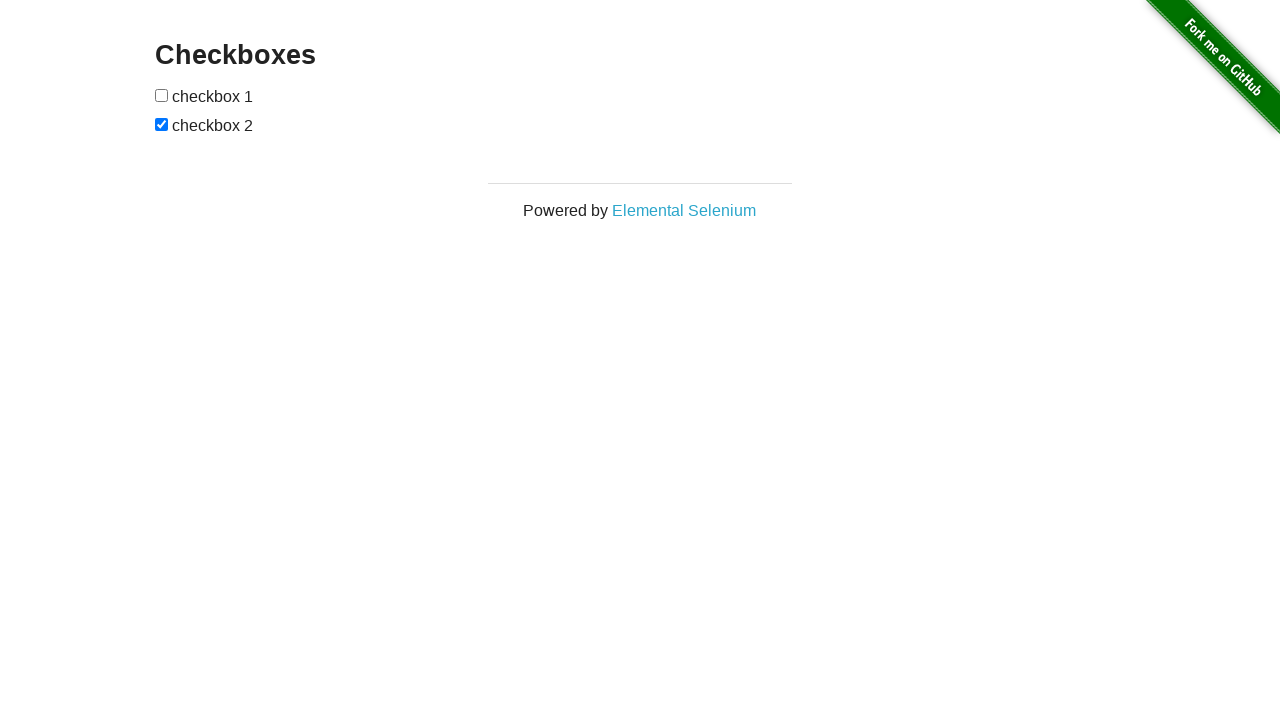

Verified second checkbox is checked initially
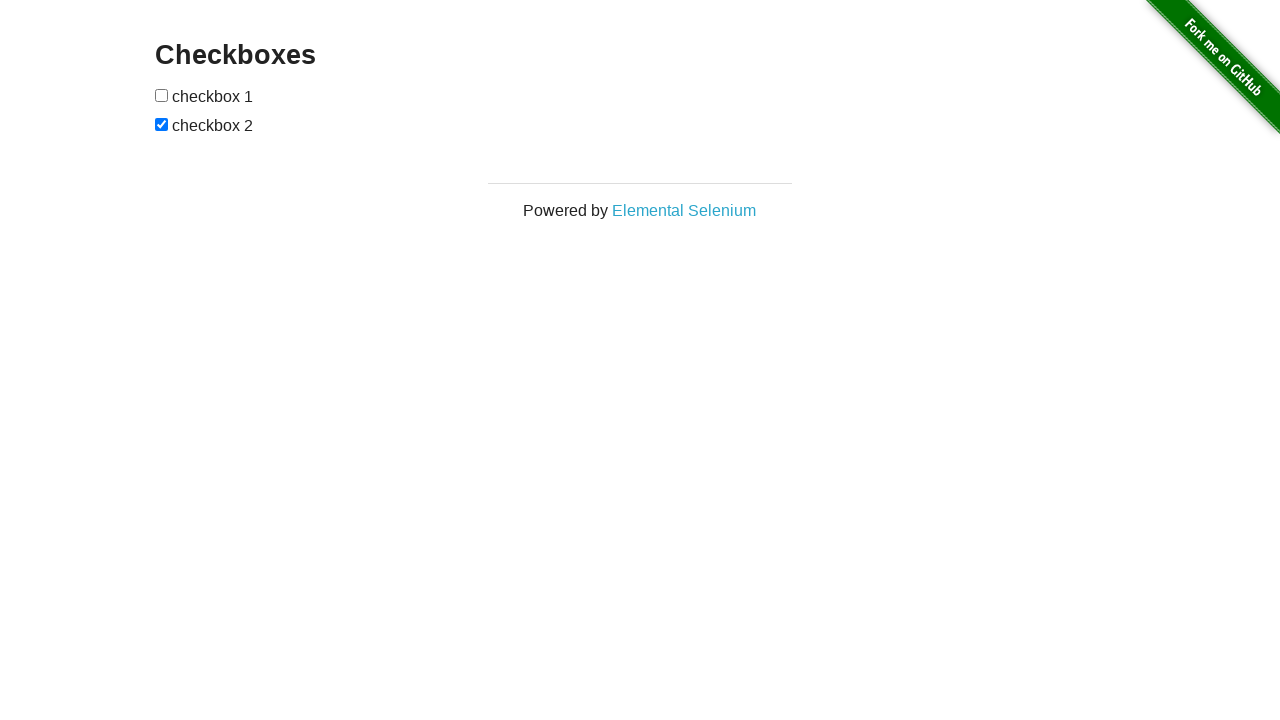

Clicked first checkbox to check it at (162, 95) on (//input[@type='checkbox'])[1]
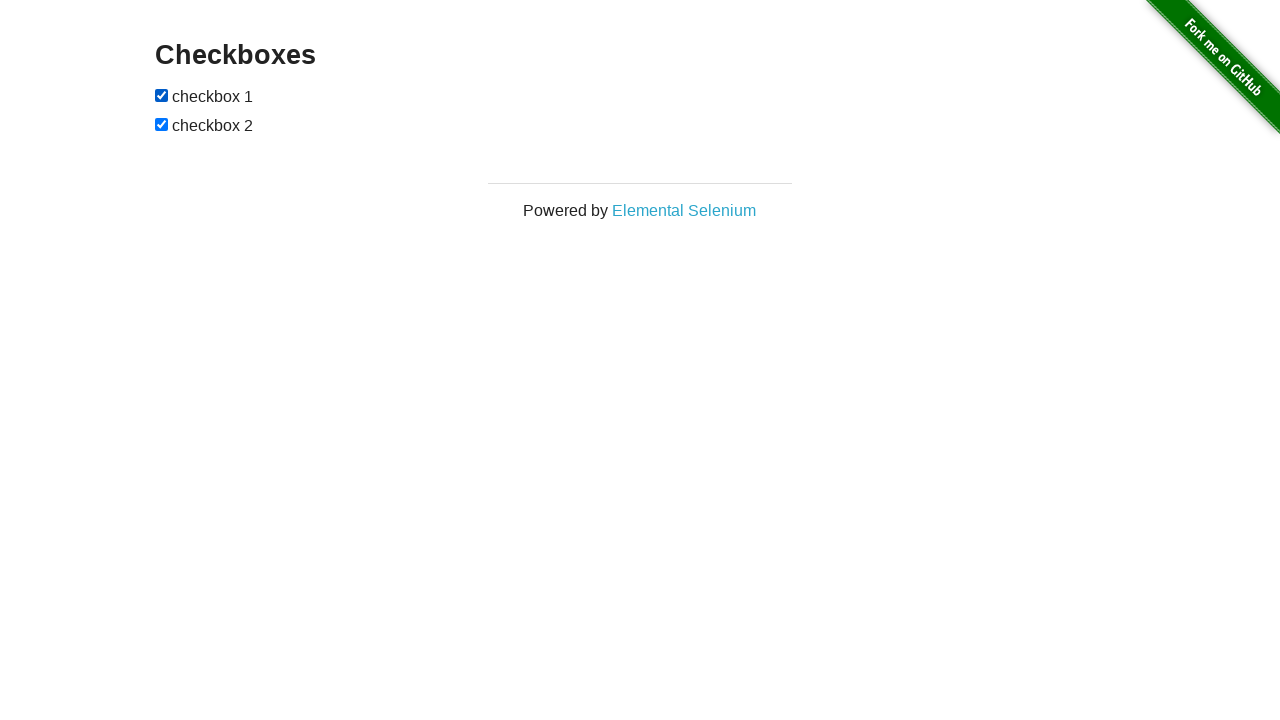

Clicked second checkbox to uncheck it at (162, 124) on (//input[@type='checkbox'])[2]
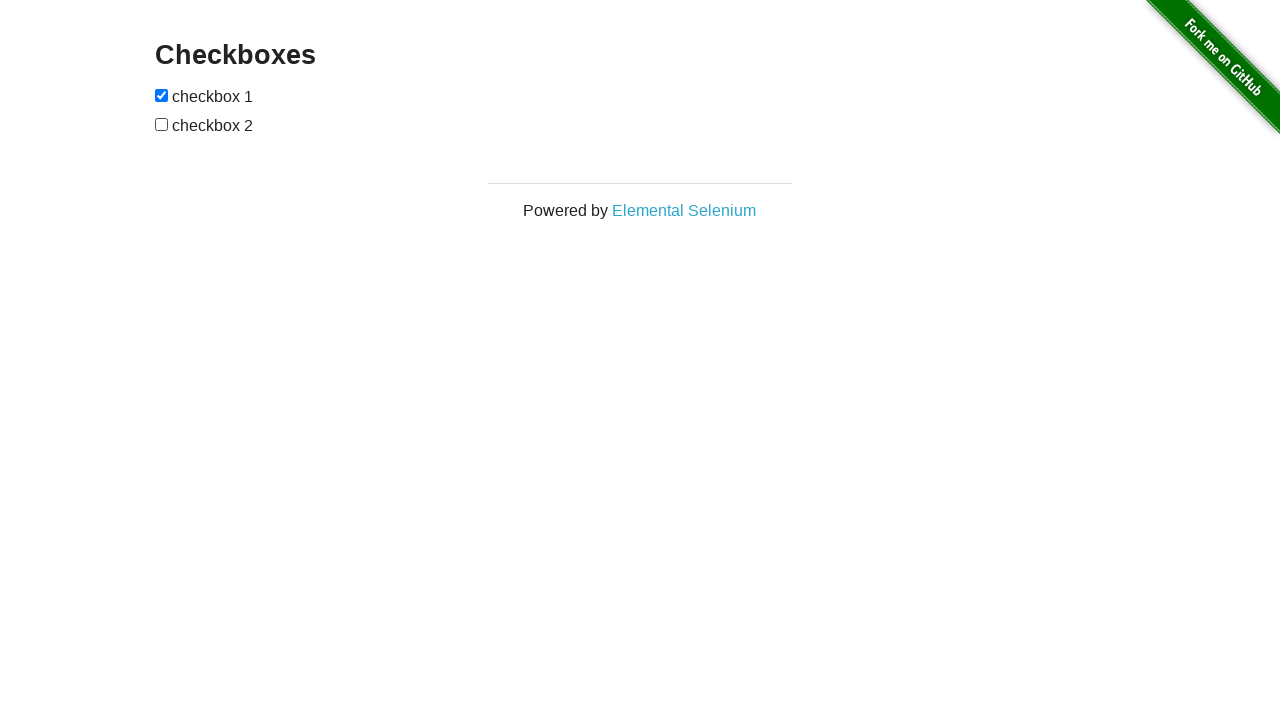

Verified first checkbox is already checked
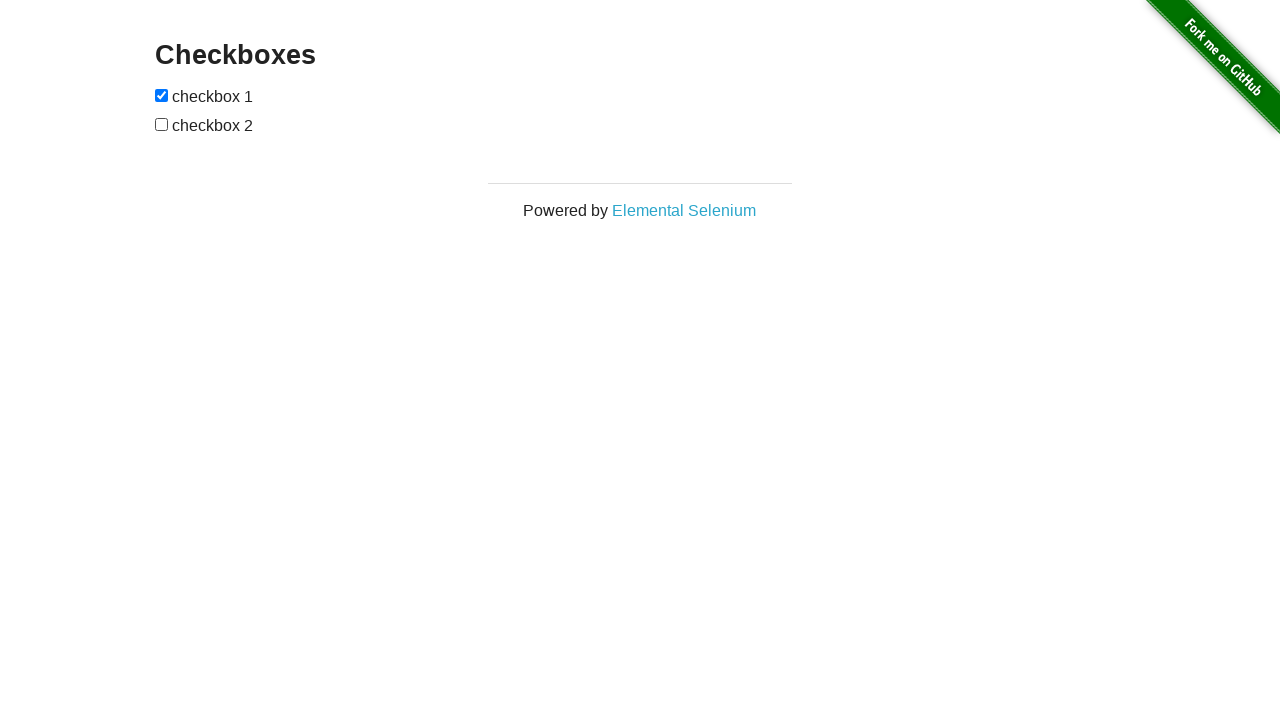

Second checkbox was not checked, clicked to ensure it is checked at (162, 124) on (//input[@type='checkbox'])[2]
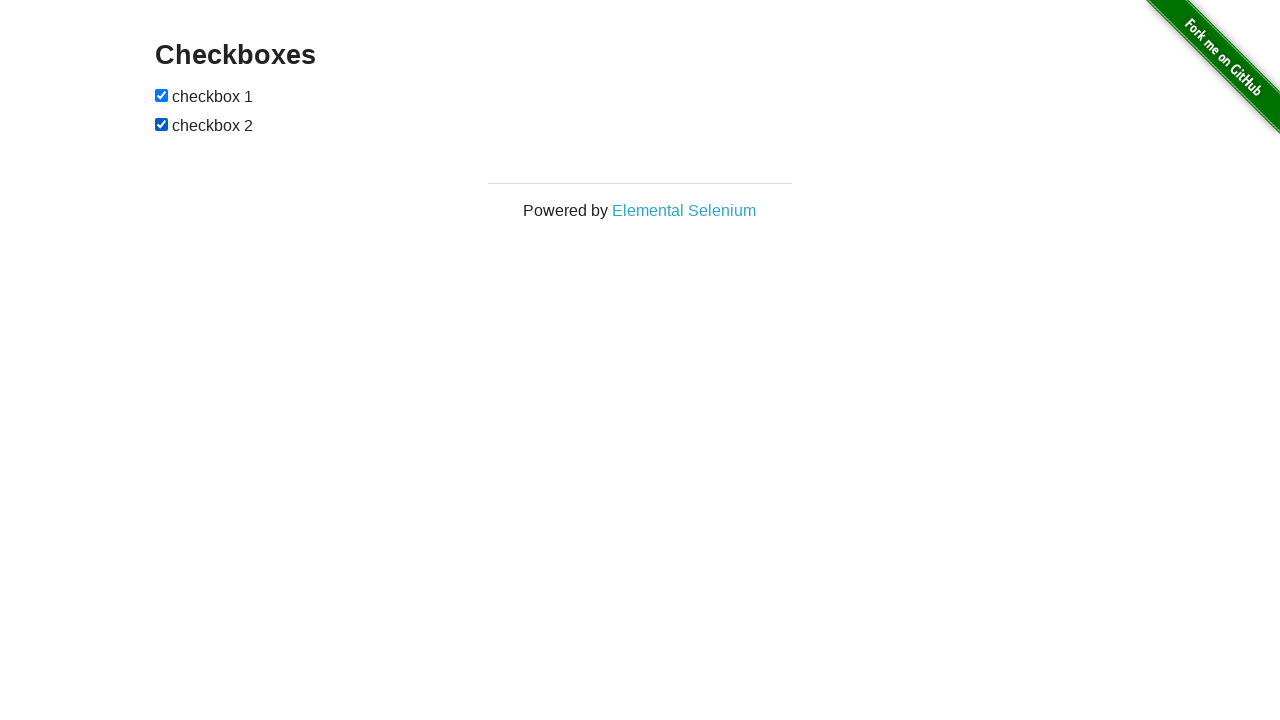

Confirmed first checkbox is checked
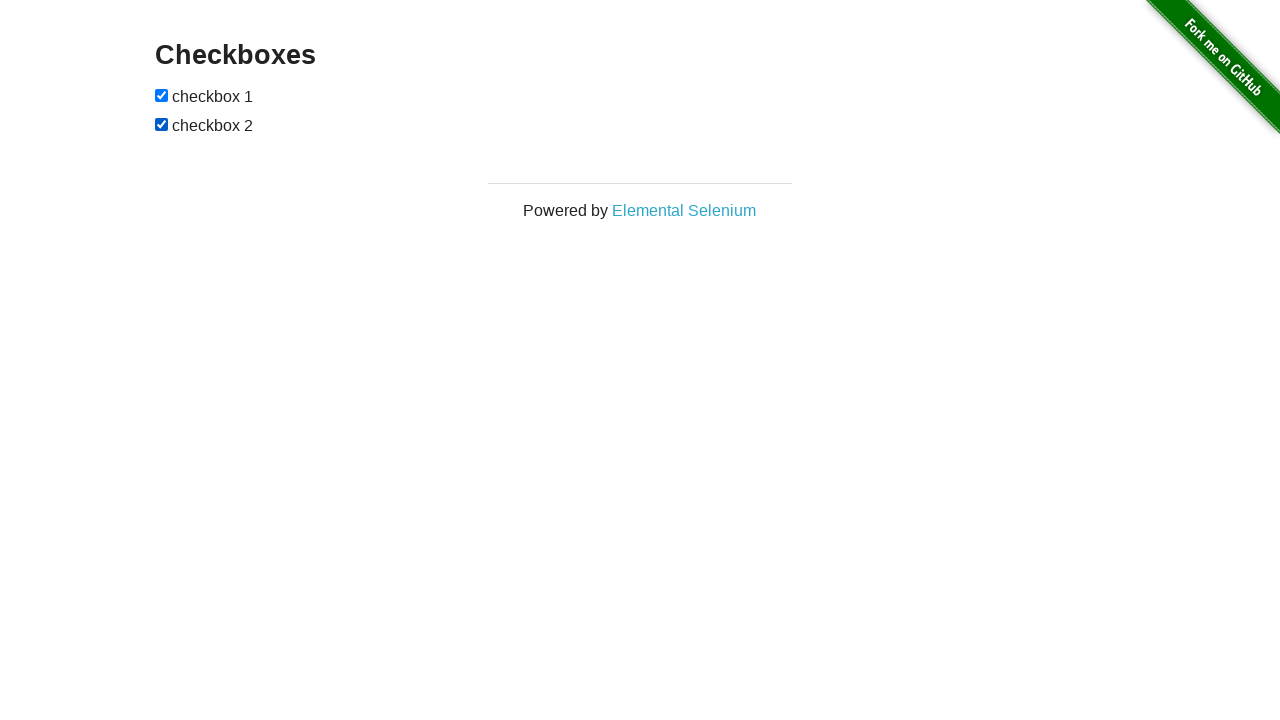

Confirmed second checkbox is checked
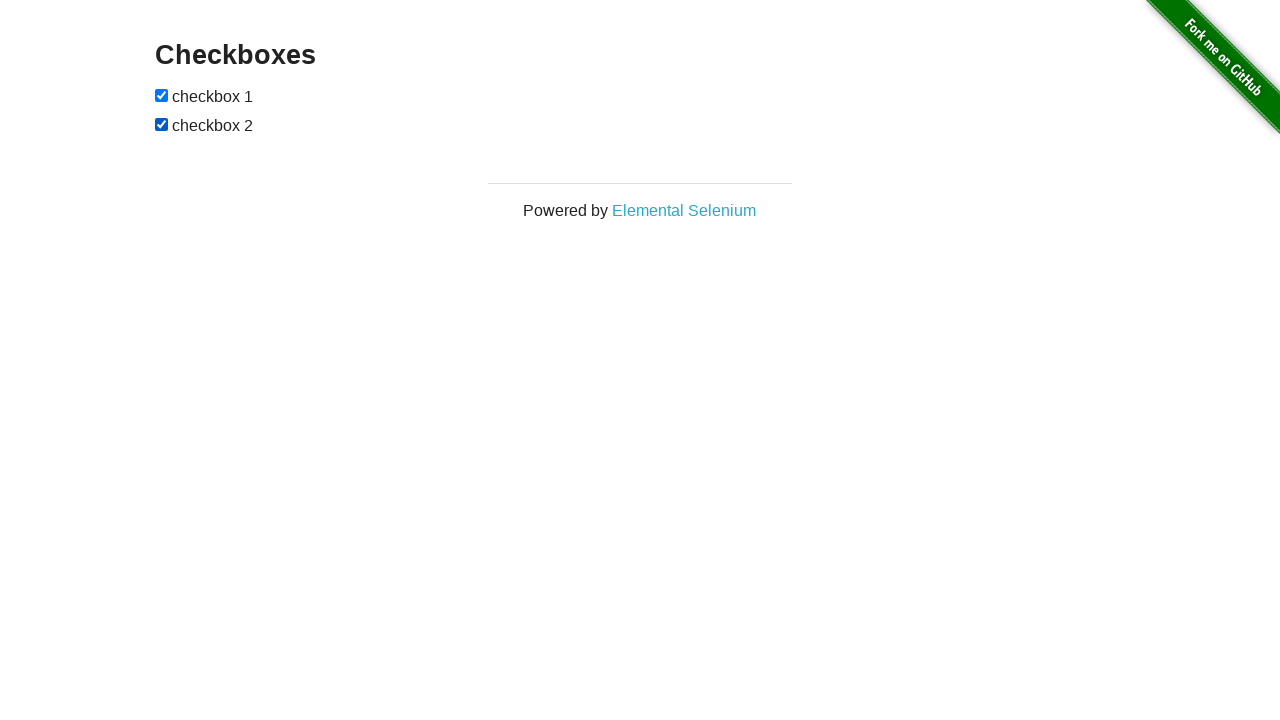

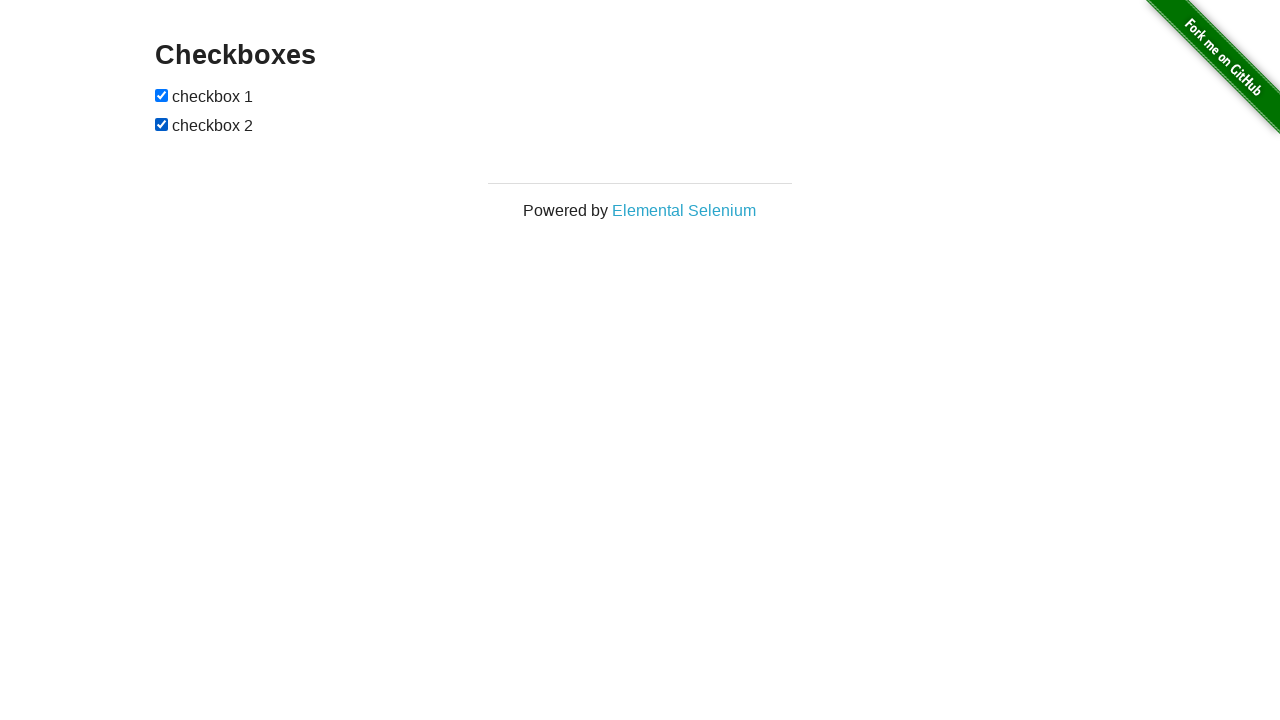